Tests textarea input by typing text into a suggestions field and verifying the value is correctly entered

Starting URL: https://wcaquino.me/selenium/componentes.html

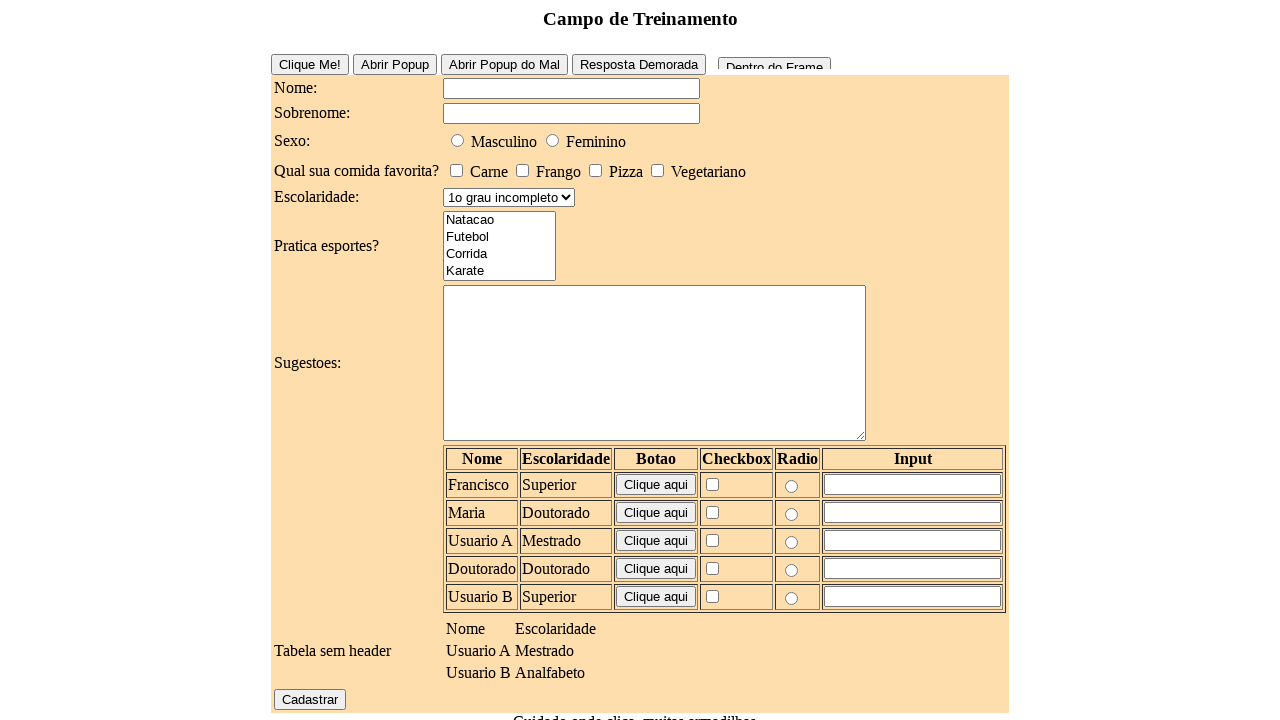

Filled textarea with 'Teste de escrita' on #elementosForm\:sugestoes
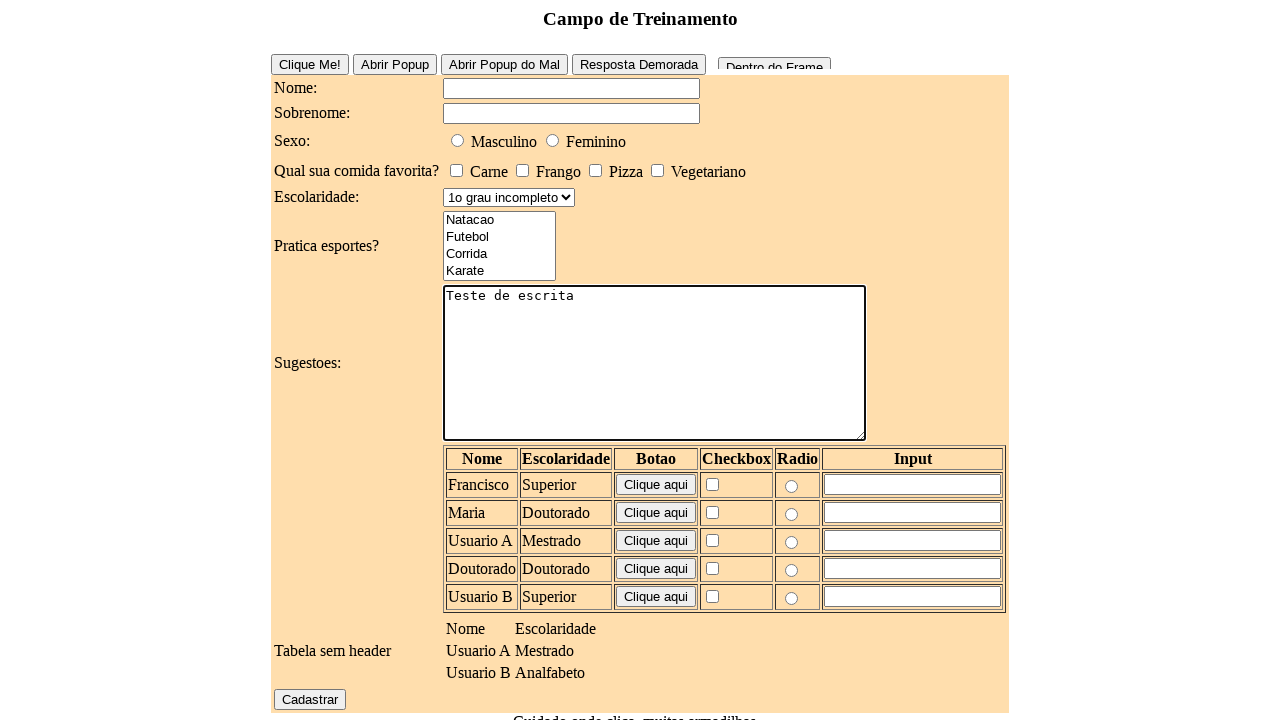

Verified textarea value is correctly entered as 'Teste de escrita'
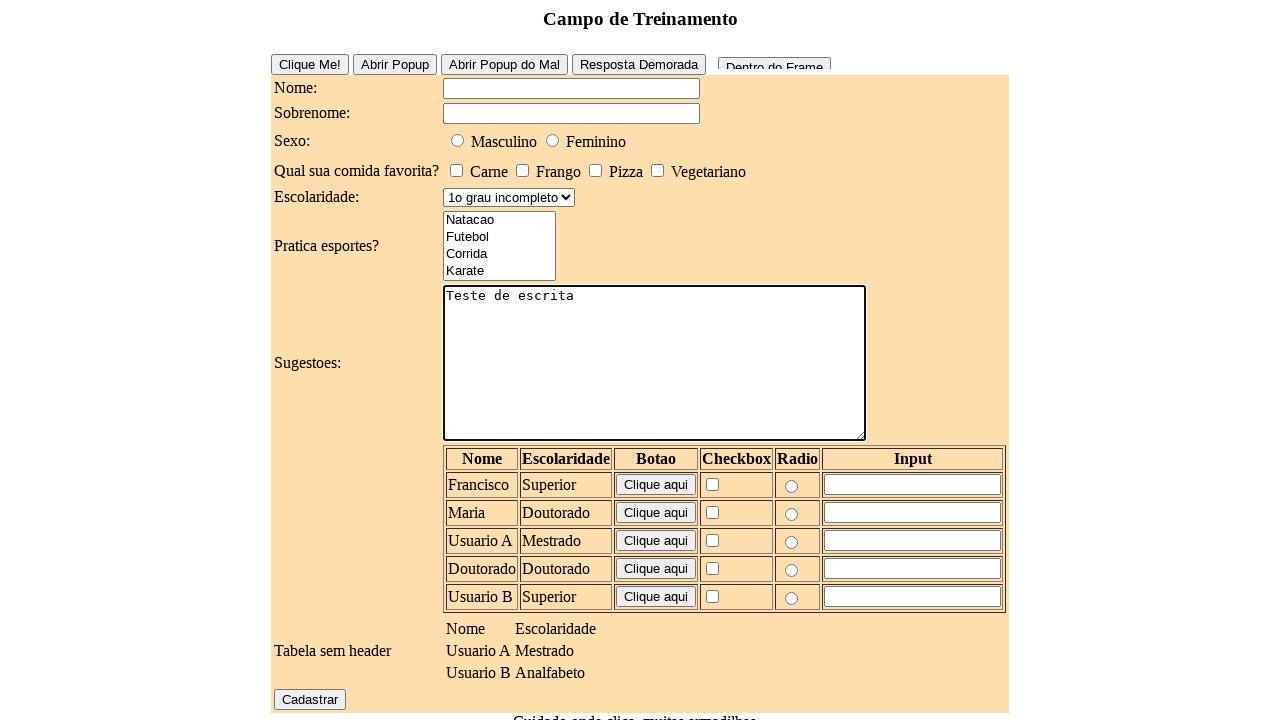

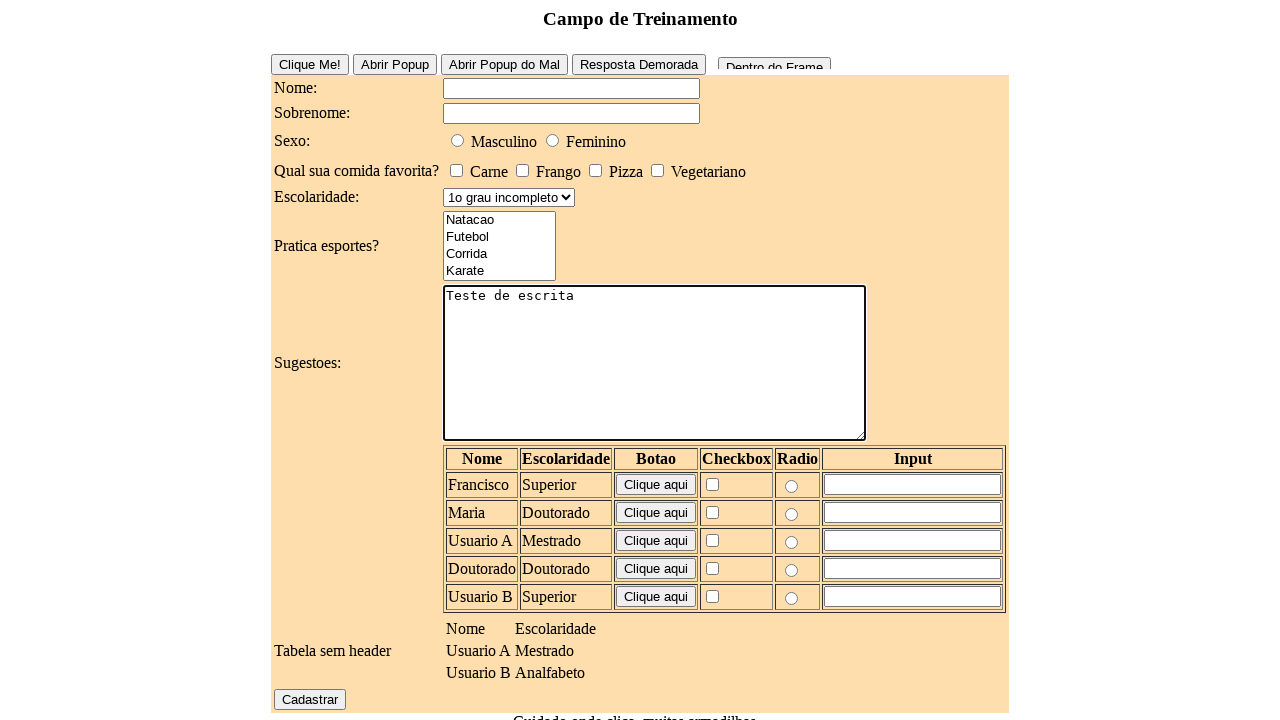